Navigates to the Maven Repository page for TestNG version 7.8.0 artifact

Starting URL: https://mvnrepository.com/artifact/org.testng/testng/7.8.0

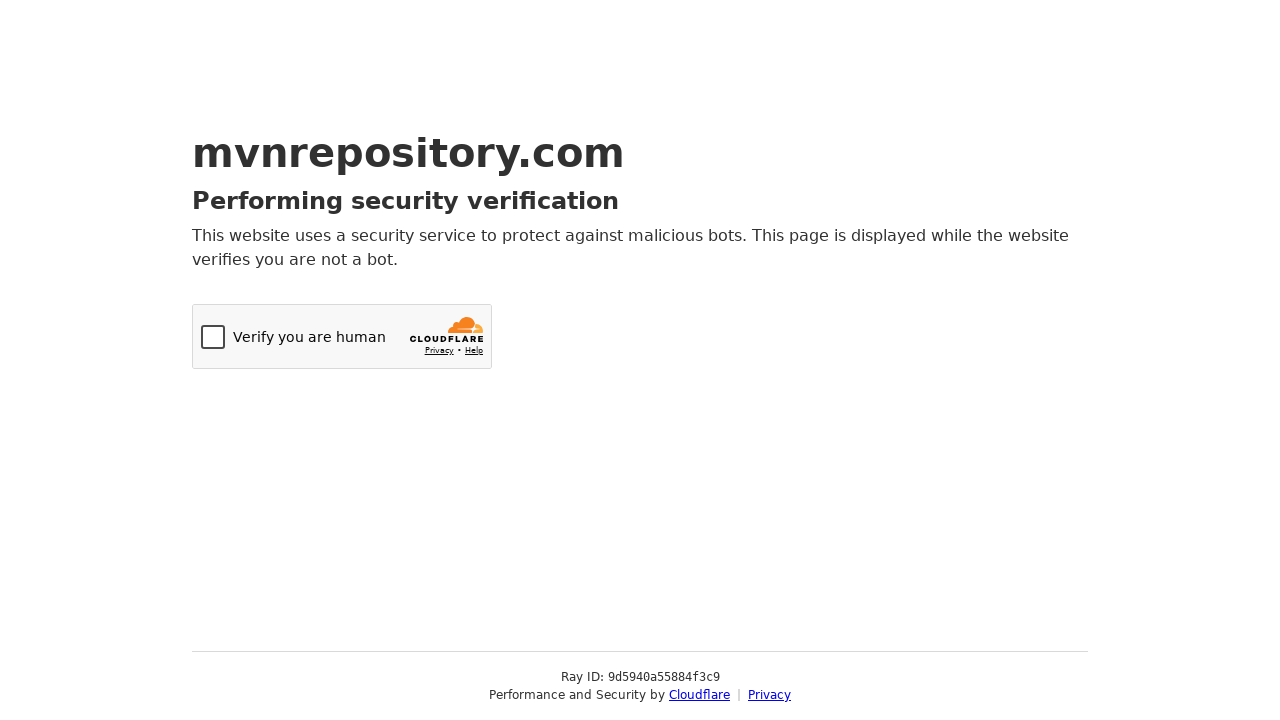

Navigated to Maven Repository page for TestNG version 7.8.0 artifact
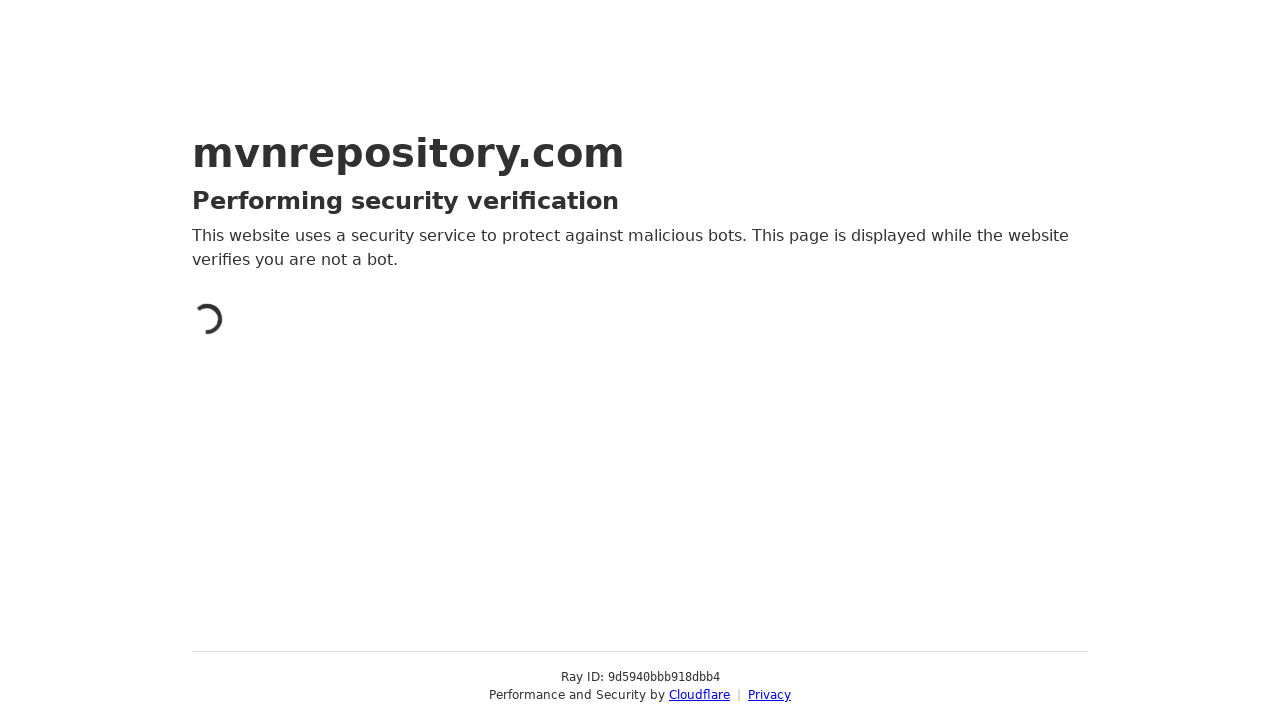

Page fully loaded - DOM content ready
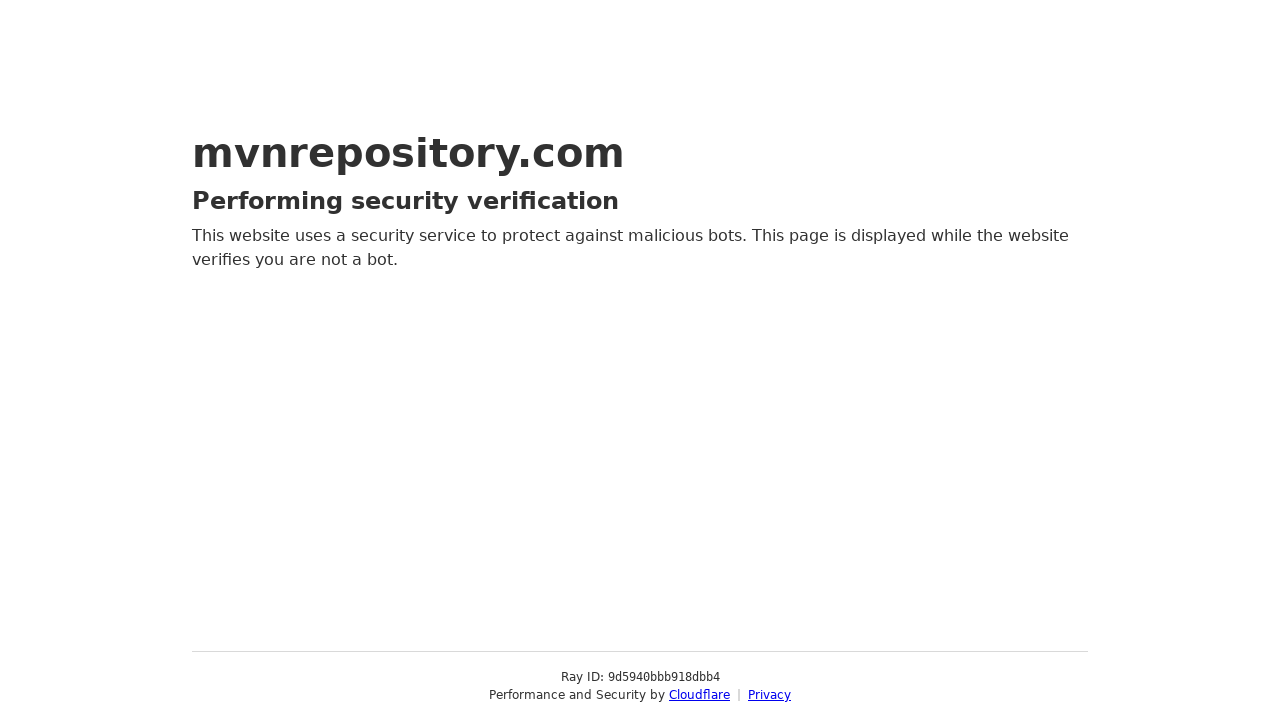

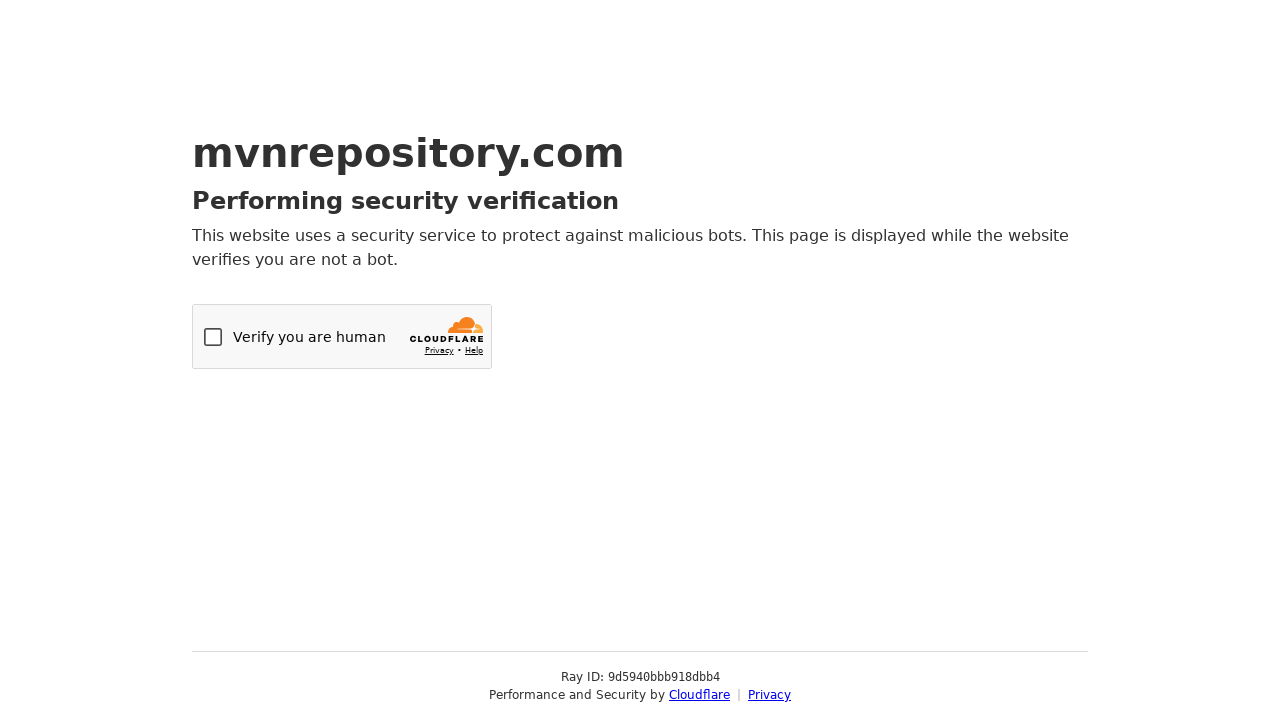